Tests keyboard actions on a text comparison tool by entering text in the first textarea, copying it using keyboard shortcuts, and pasting it into the second textarea

Starting URL: https://text-compare.com/

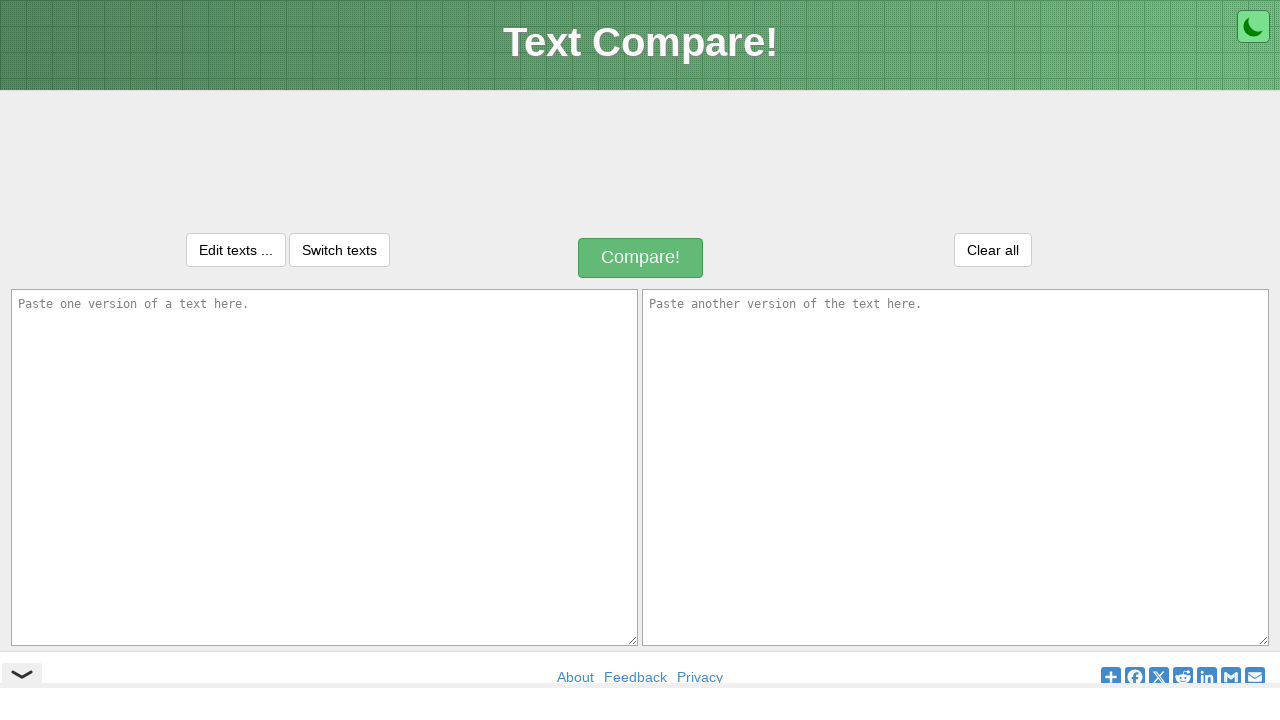

Entered 'Welcome' text in the first textarea on textarea#inputText1
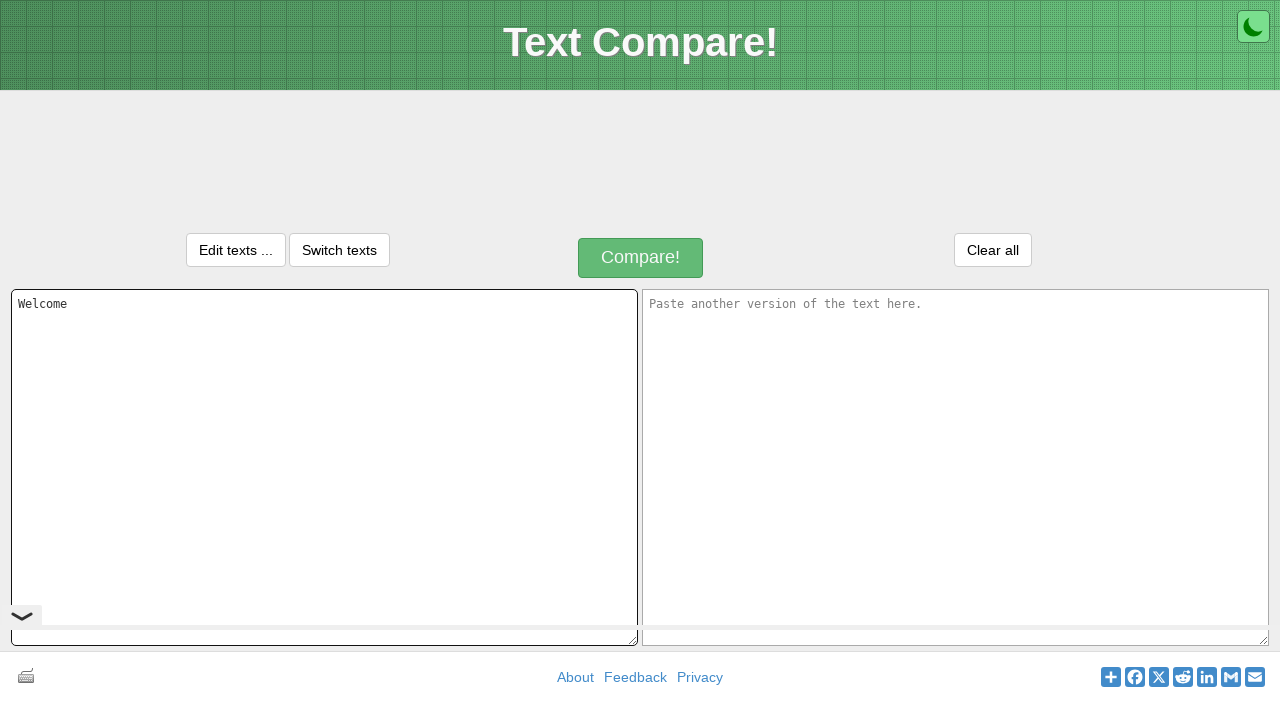

Selected all text in first textarea using Ctrl+A
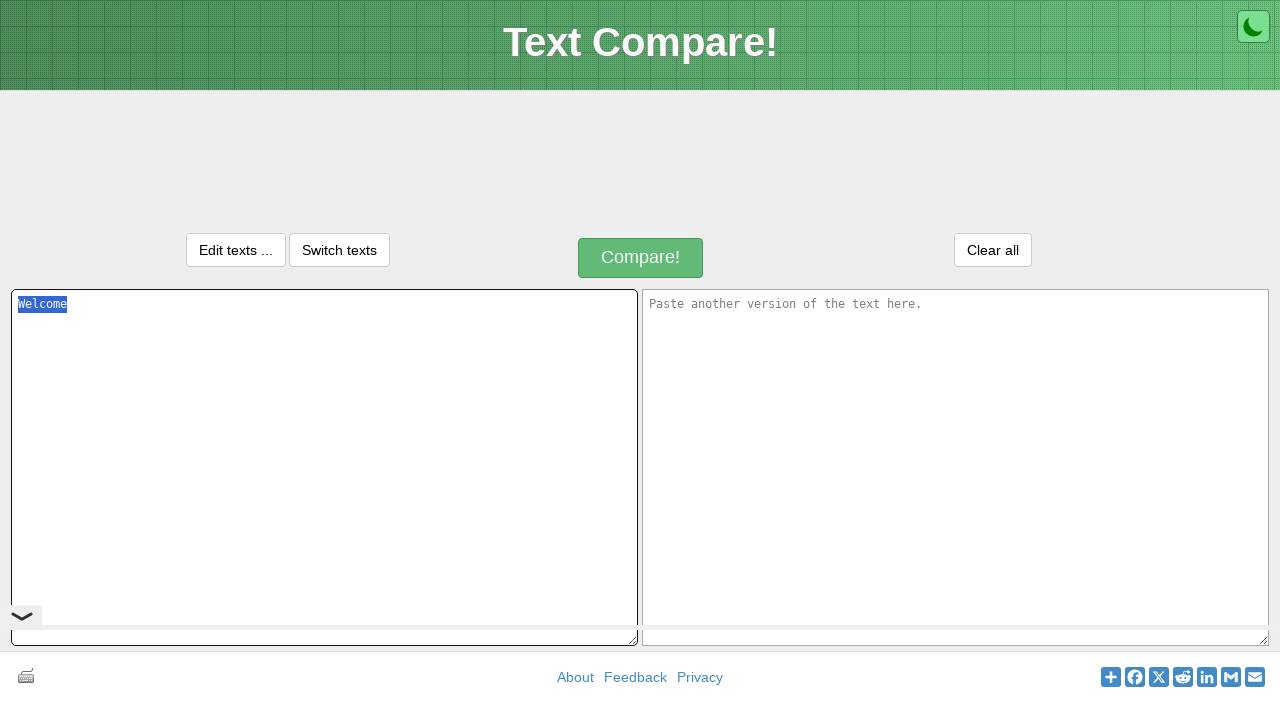

Copied selected text using Ctrl+C
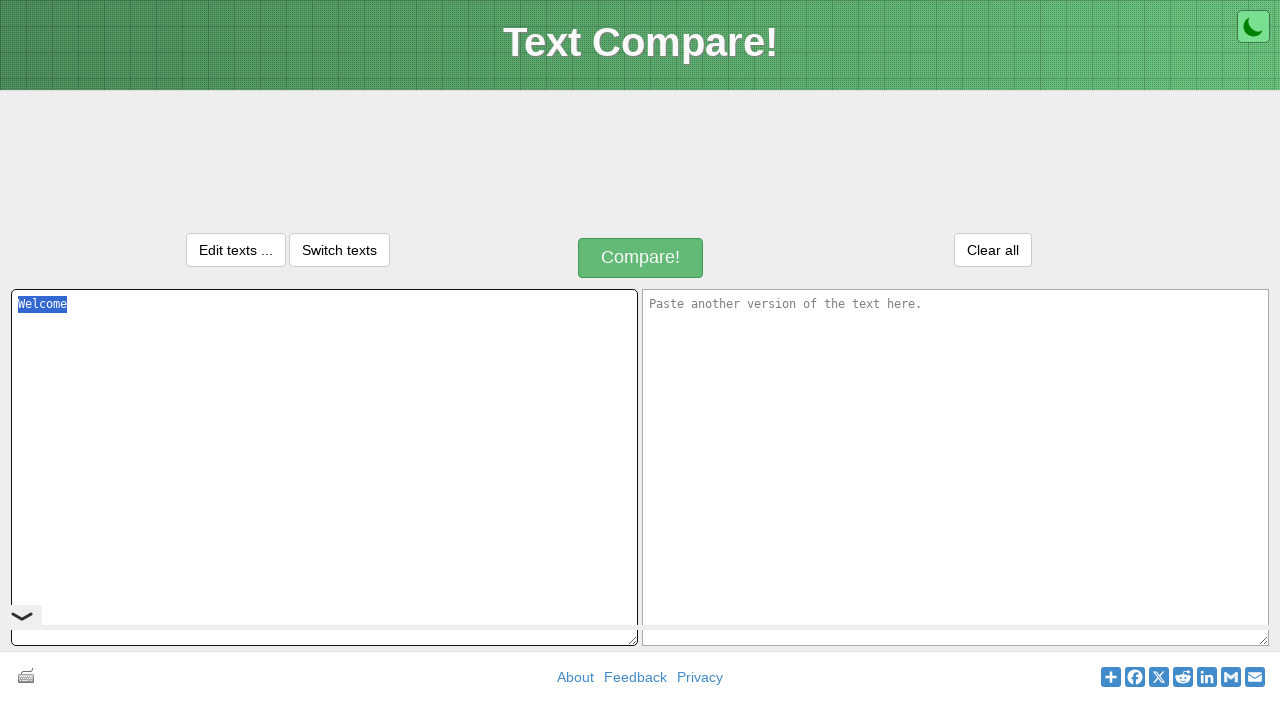

Pressed Tab to move to the second textarea
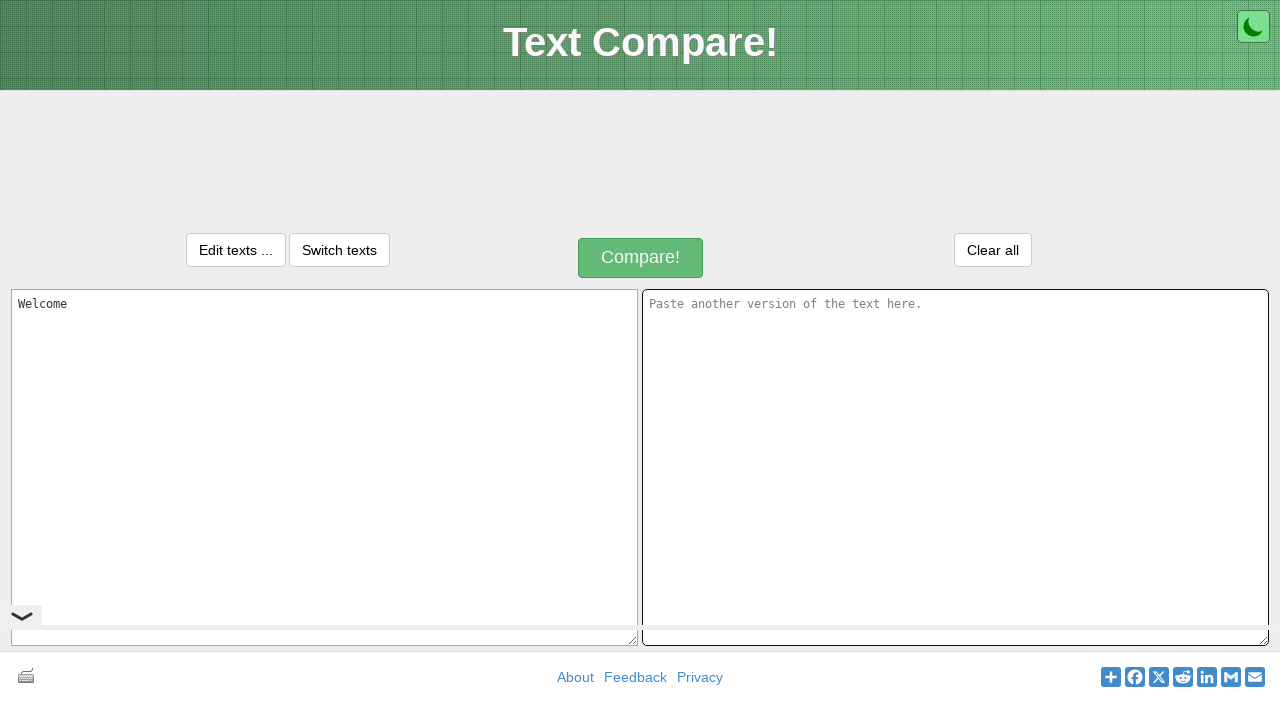

Pressed Enter key
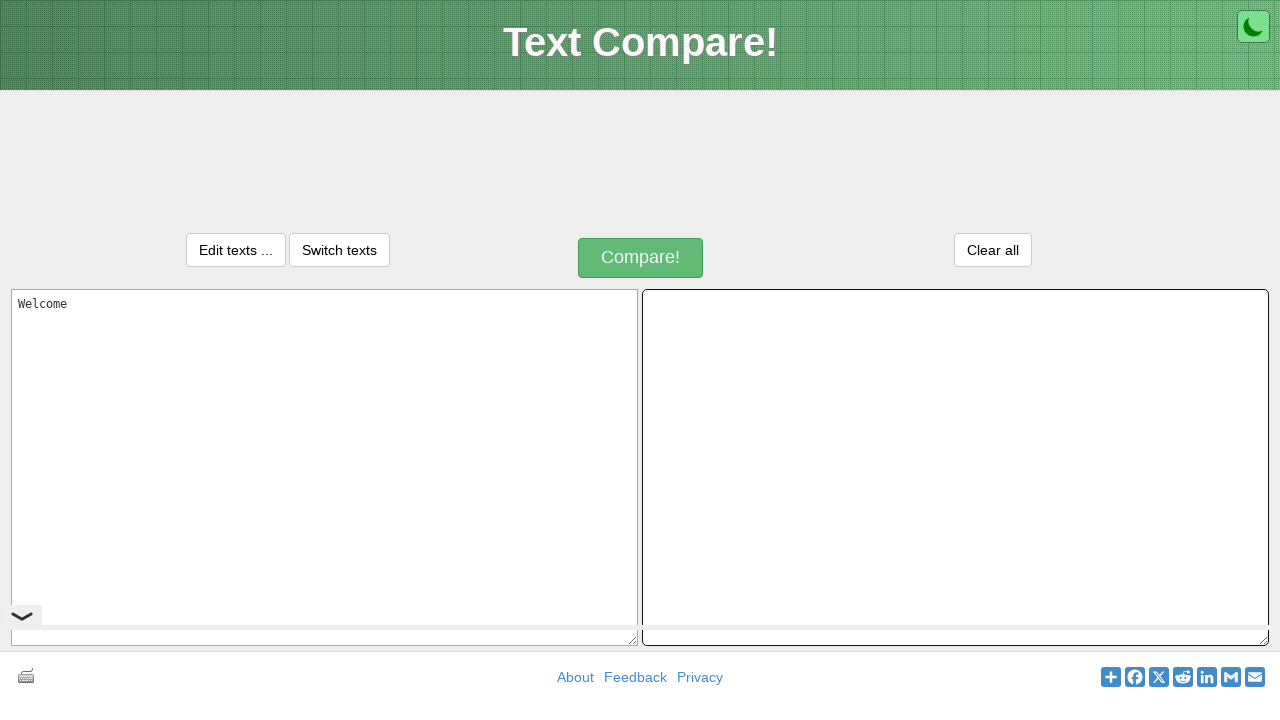

Pasted text into second textarea using Ctrl+V
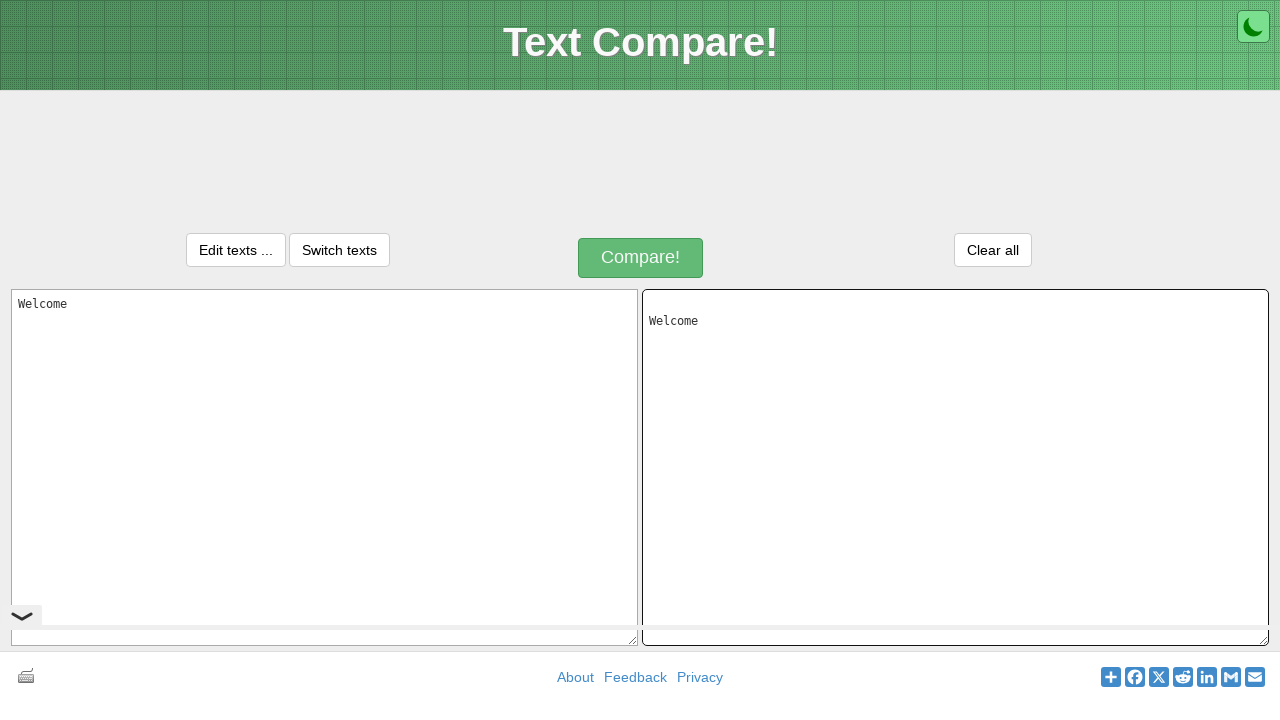

Waited 2 seconds to observe the result
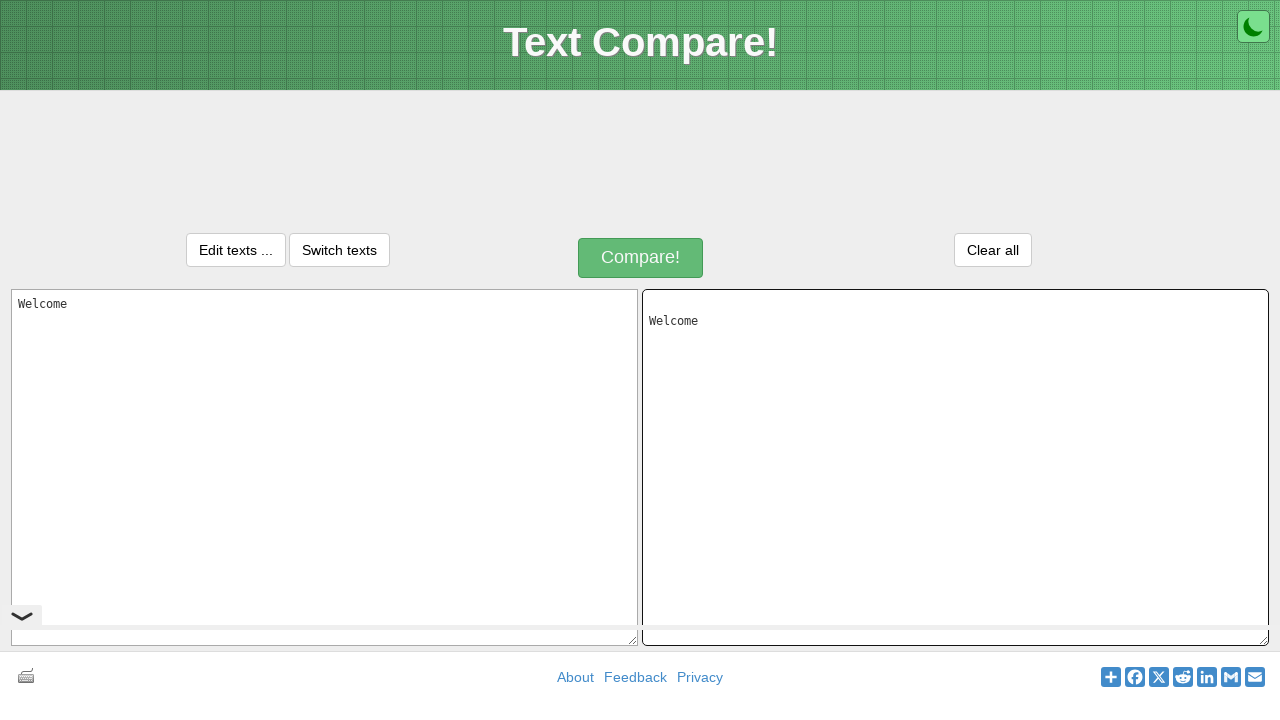

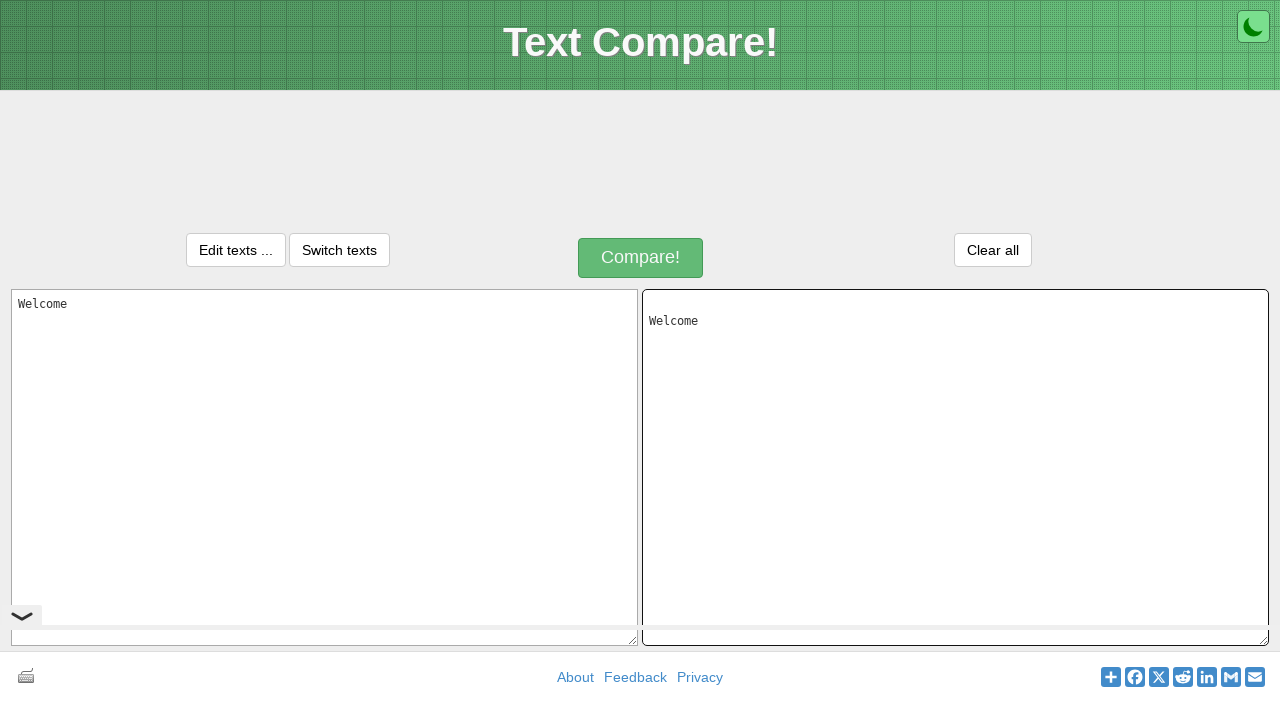